Tests a JavaScript confirmation alert by clicking a button, dismissing the alert, and verifying the result message shows "Cancel"

Starting URL: http://the-internet.herokuapp.com/javascript_alerts

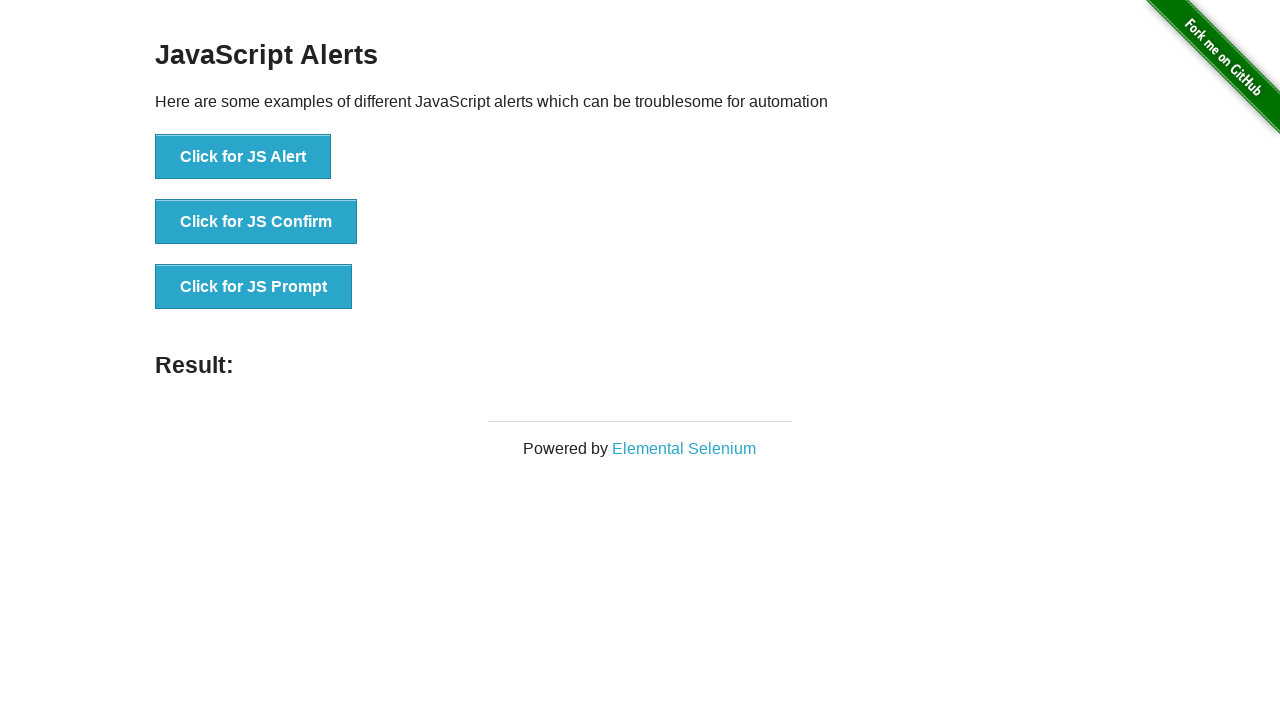

Set up dialog handler to dismiss the confirmation alert
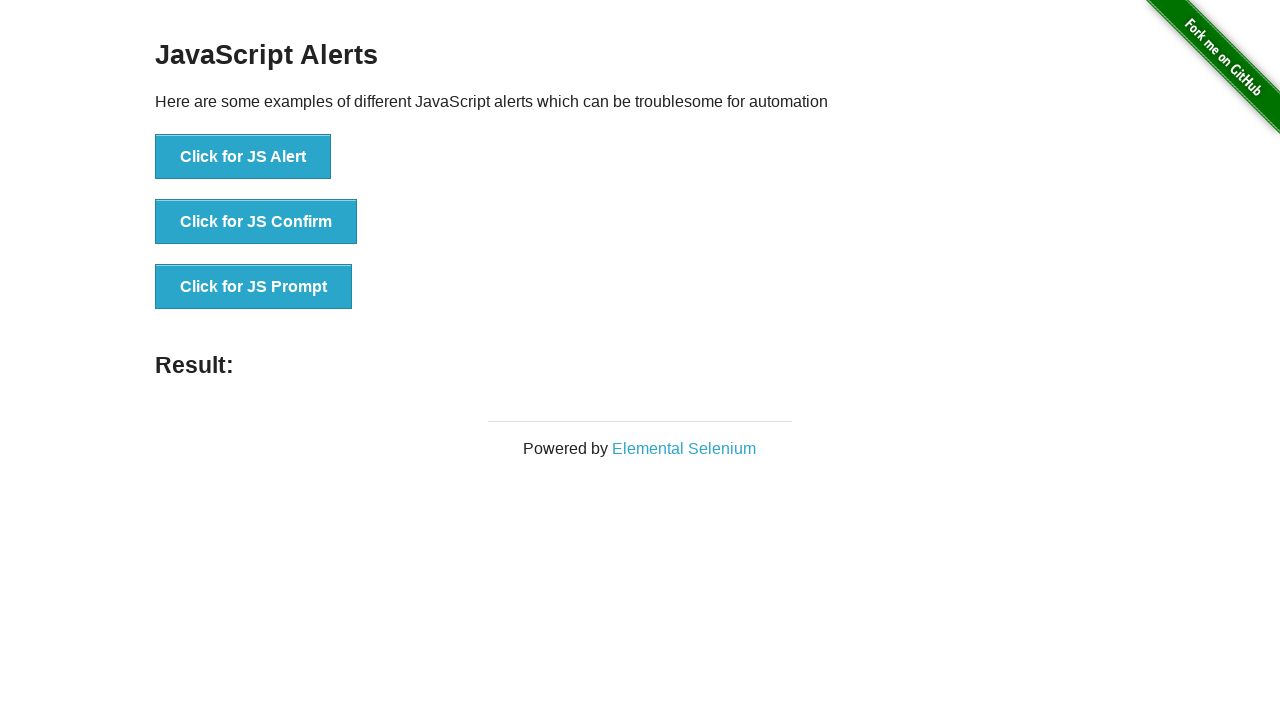

Clicked the JavaScript Confirm button at (256, 222) on xpath=//button[@onclick = 'jsConfirm()']
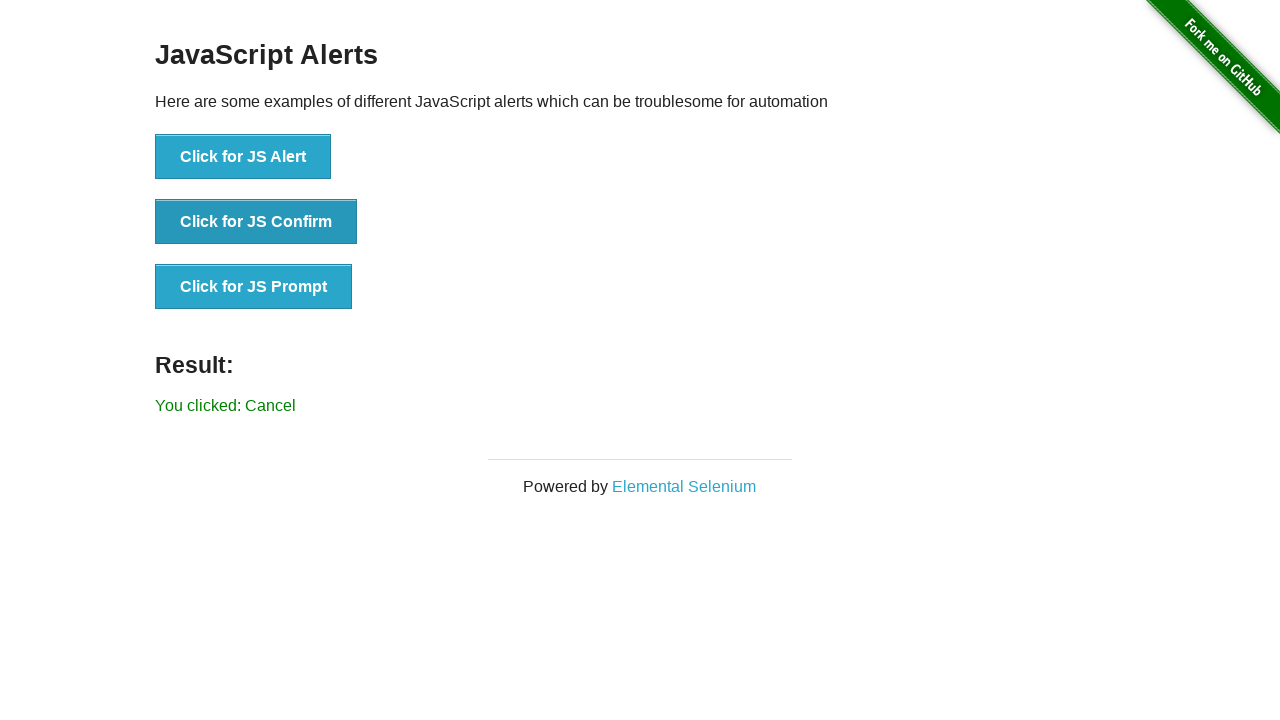

Waited for result message to appear
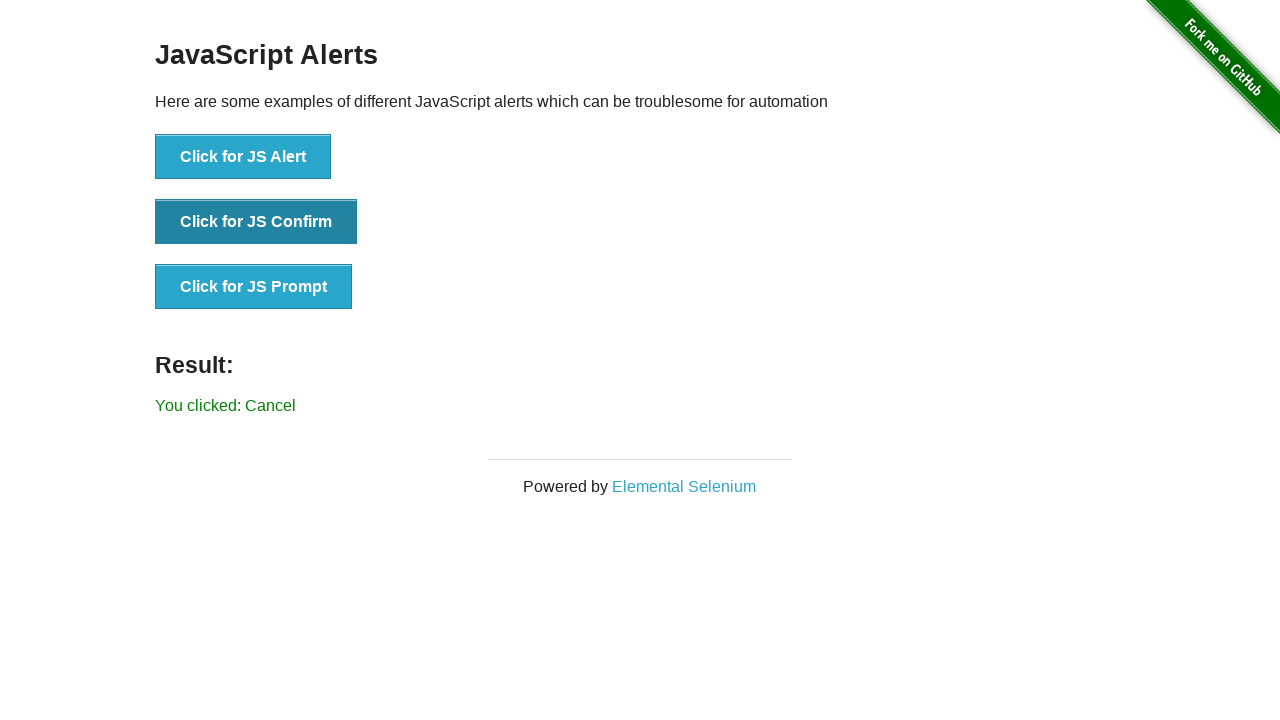

Retrieved result text content
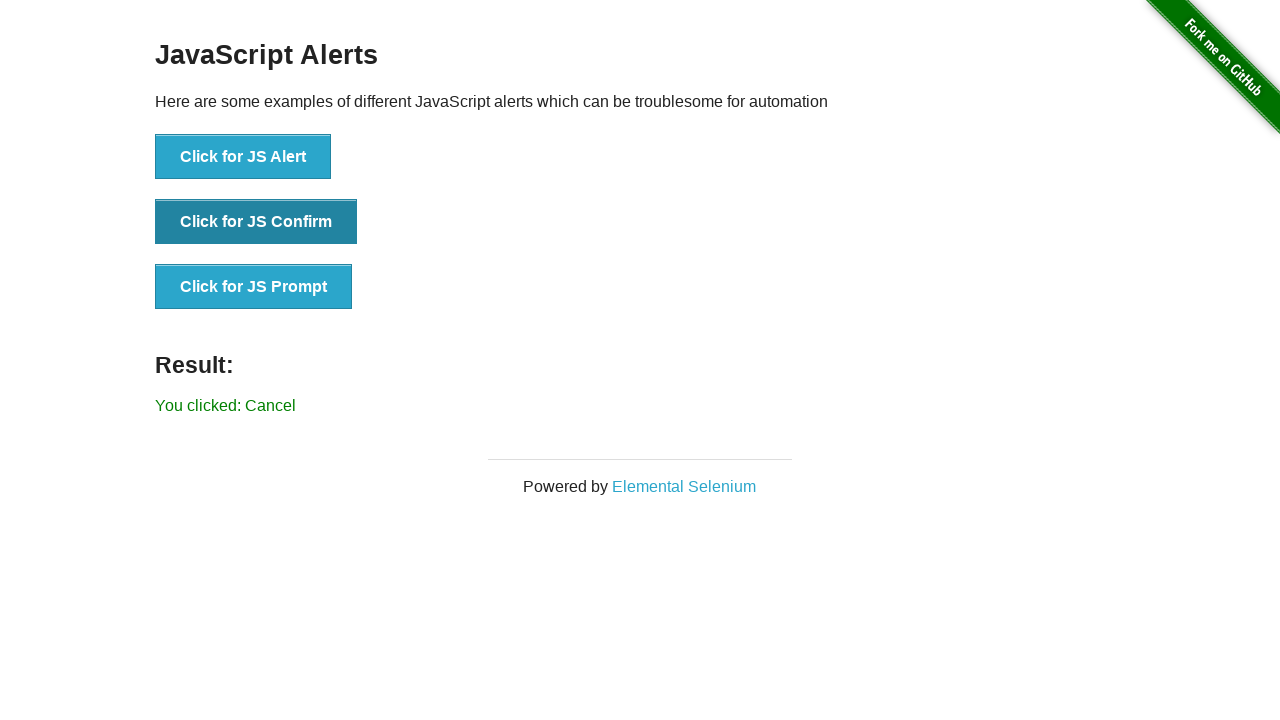

Verified result message shows 'You clicked: Cancel'
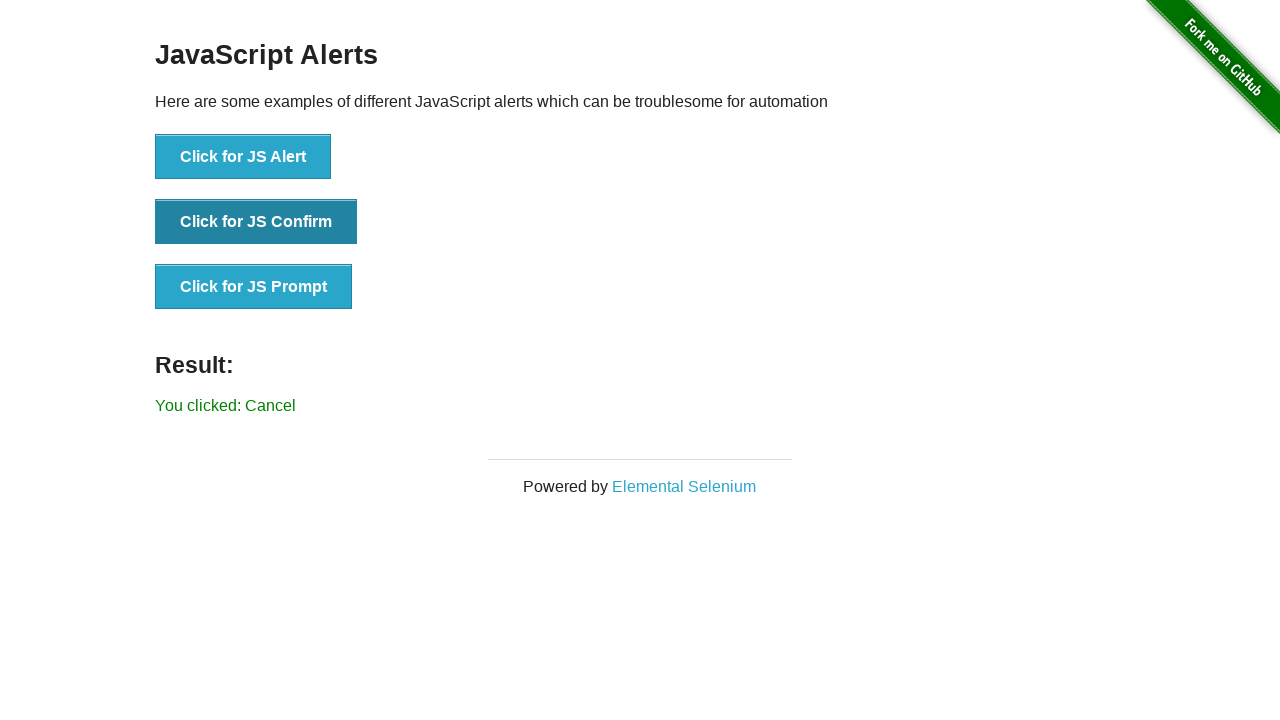

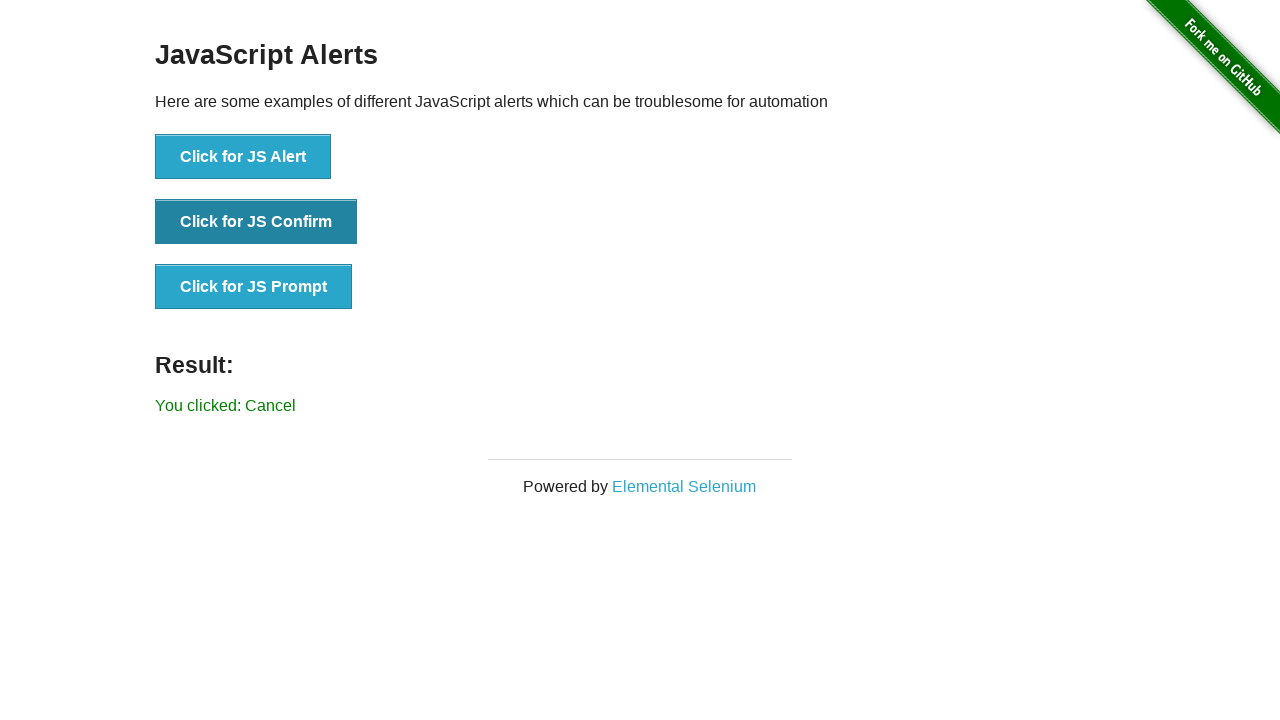